Tests that a todo item is removed when edited to an empty string

Starting URL: https://demo.playwright.dev/todomvc

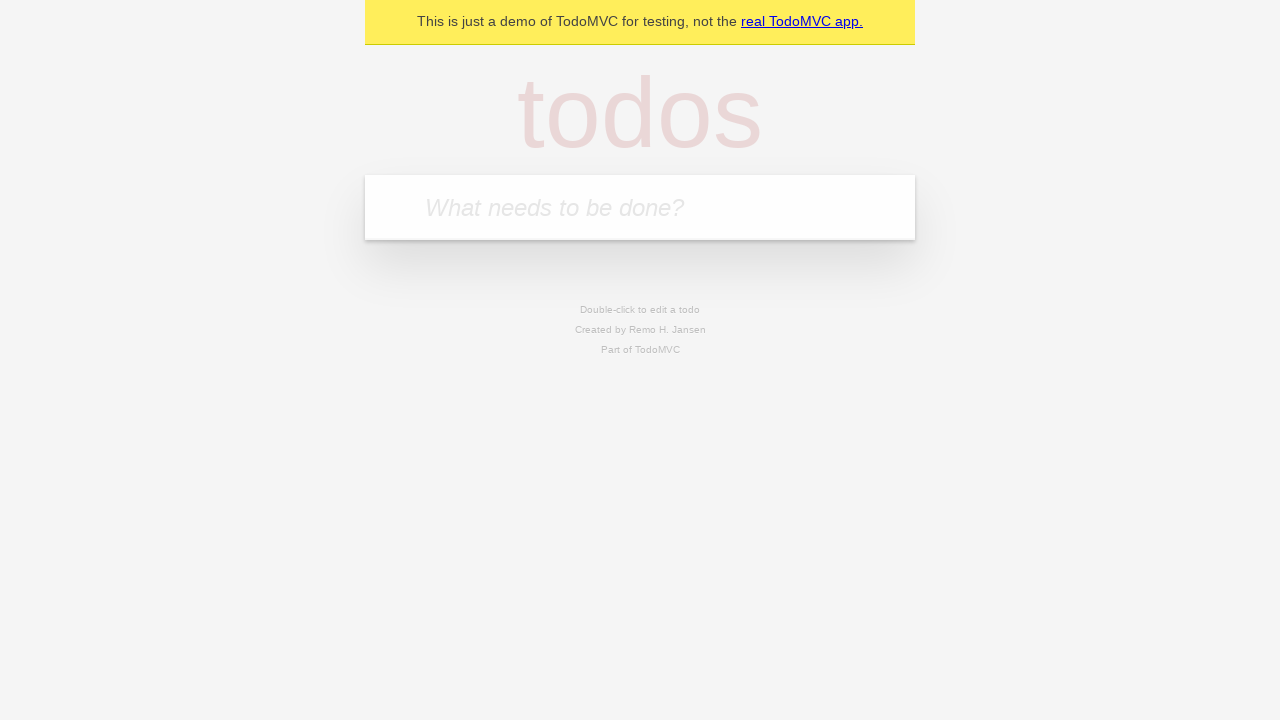

Filled new todo field with 'buy some cheese' on internal:attr=[placeholder="What needs to be done?"i]
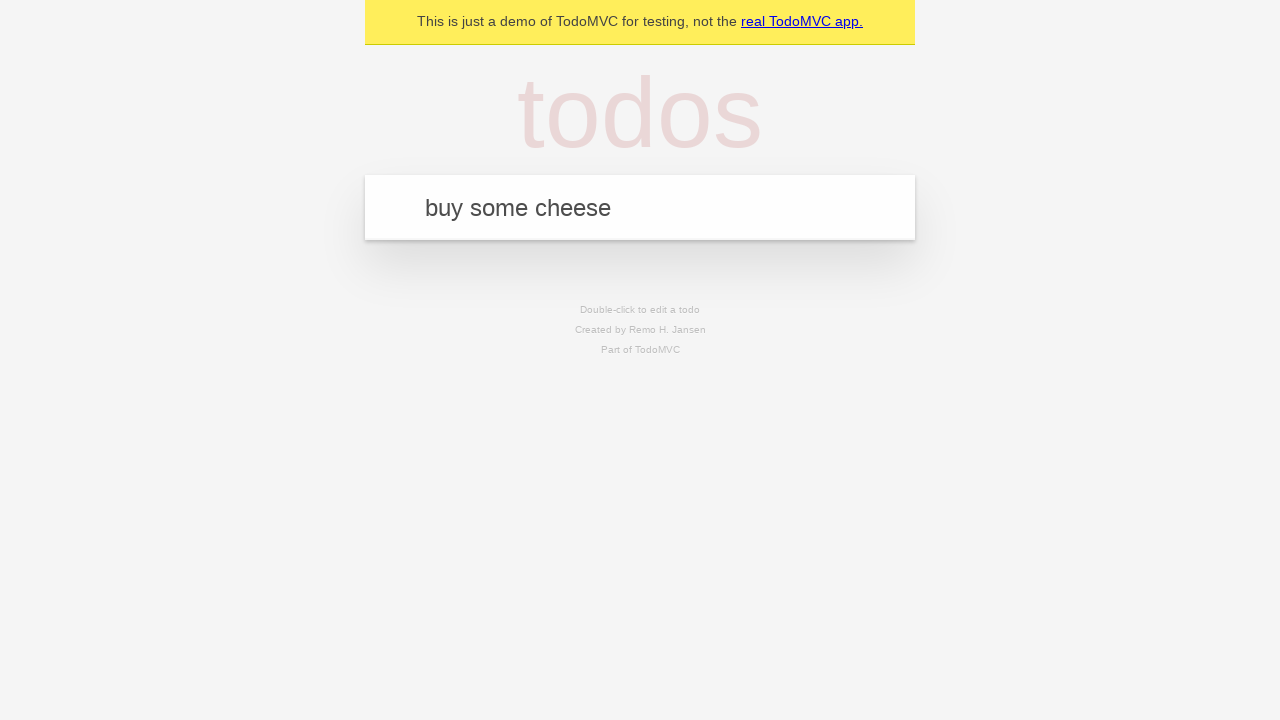

Pressed Enter to create todo 'buy some cheese' on internal:attr=[placeholder="What needs to be done?"i]
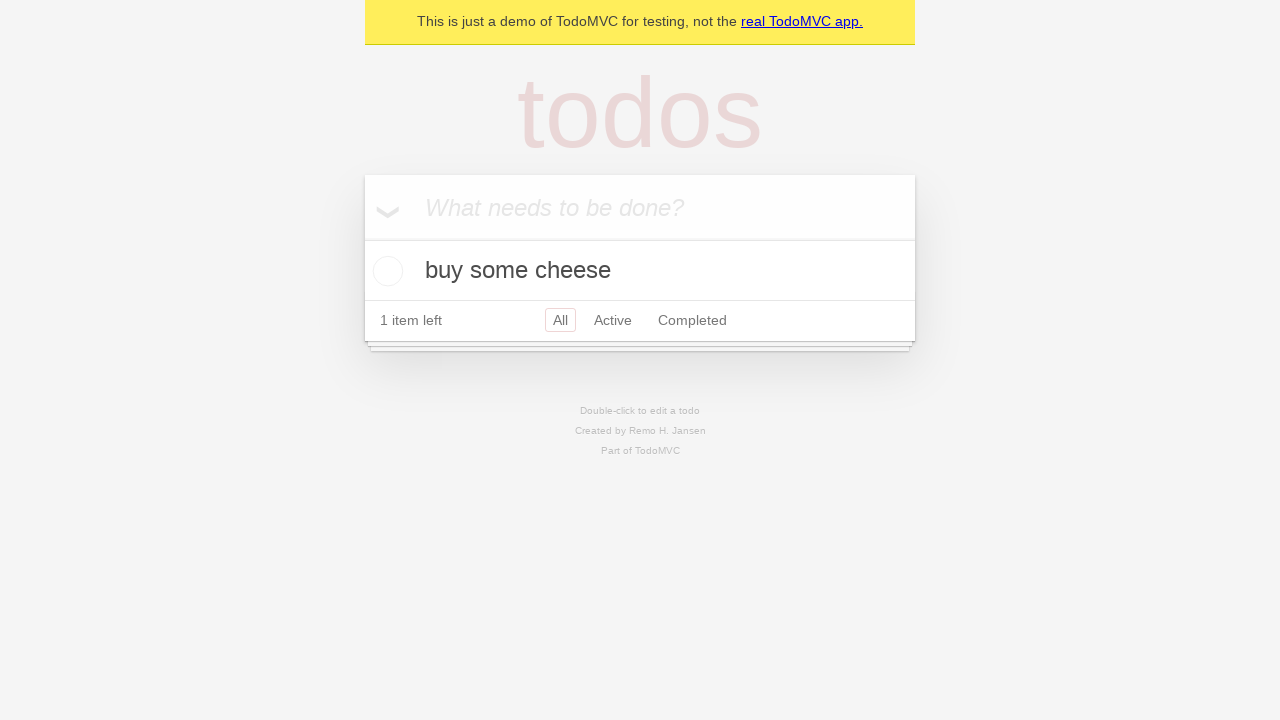

Filled new todo field with 'feed the cat' on internal:attr=[placeholder="What needs to be done?"i]
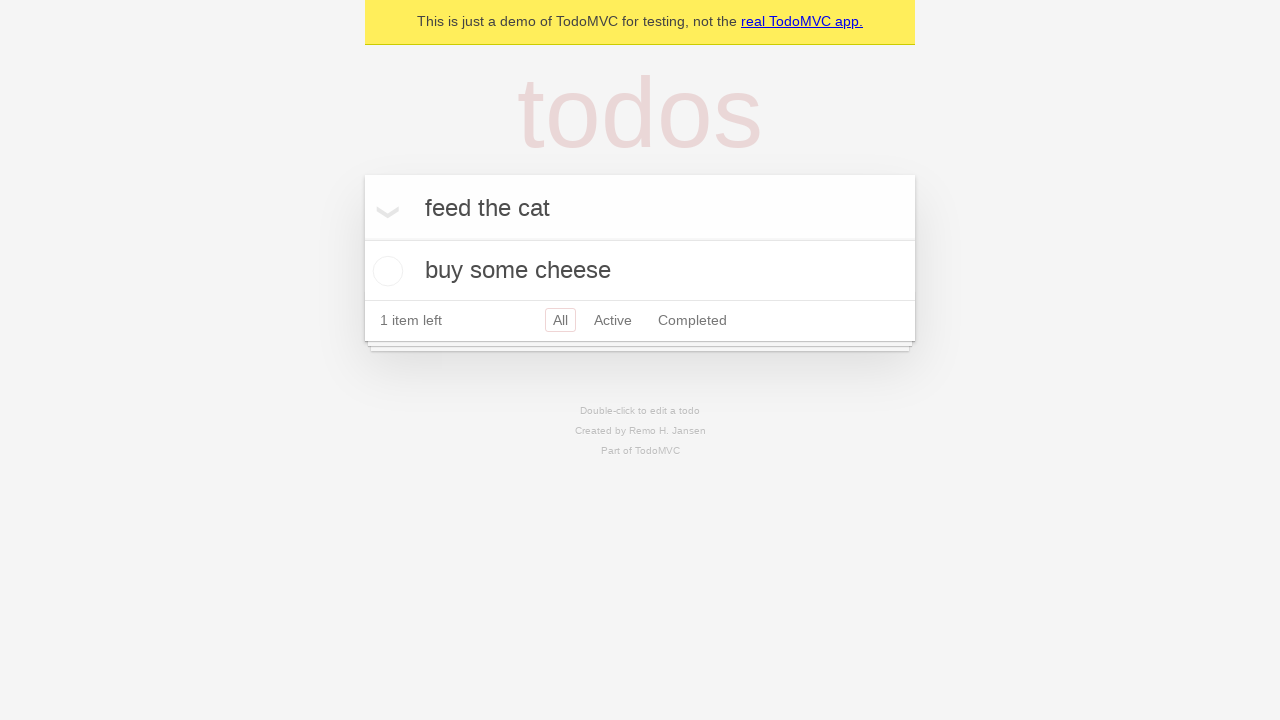

Pressed Enter to create todo 'feed the cat' on internal:attr=[placeholder="What needs to be done?"i]
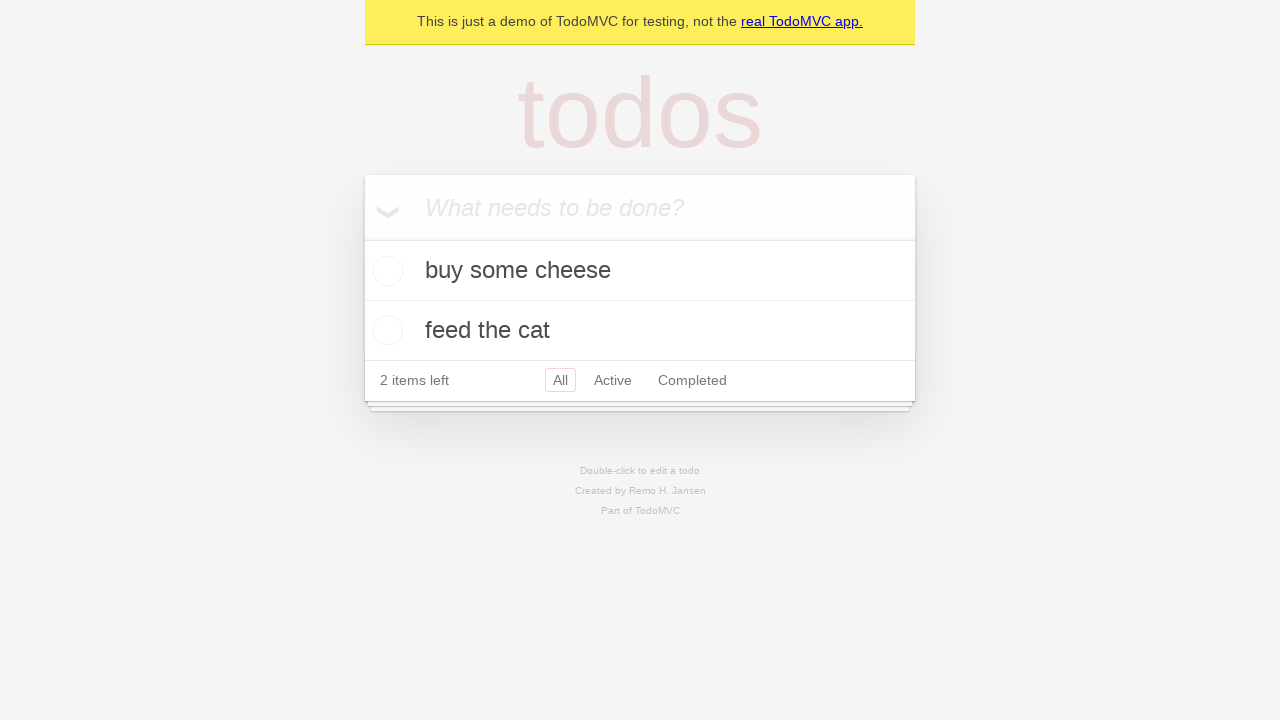

Filled new todo field with 'book a doctors appointment' on internal:attr=[placeholder="What needs to be done?"i]
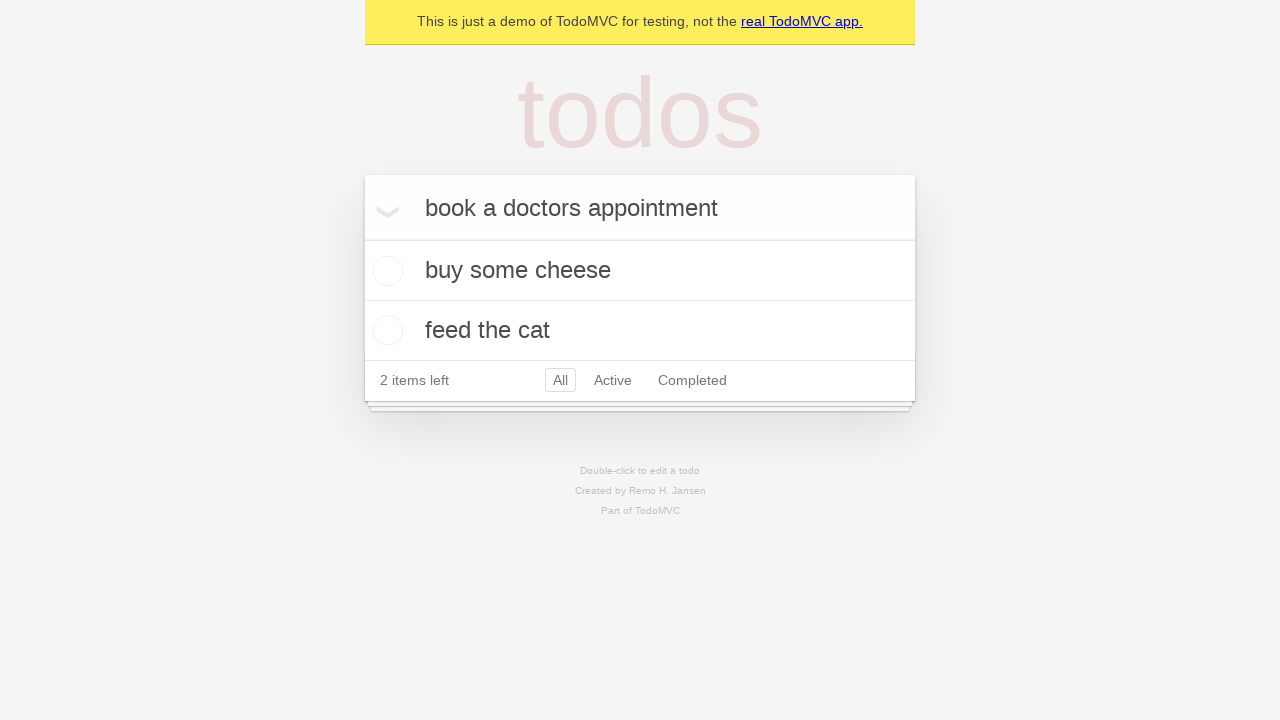

Pressed Enter to create todo 'book a doctors appointment' on internal:attr=[placeholder="What needs to be done?"i]
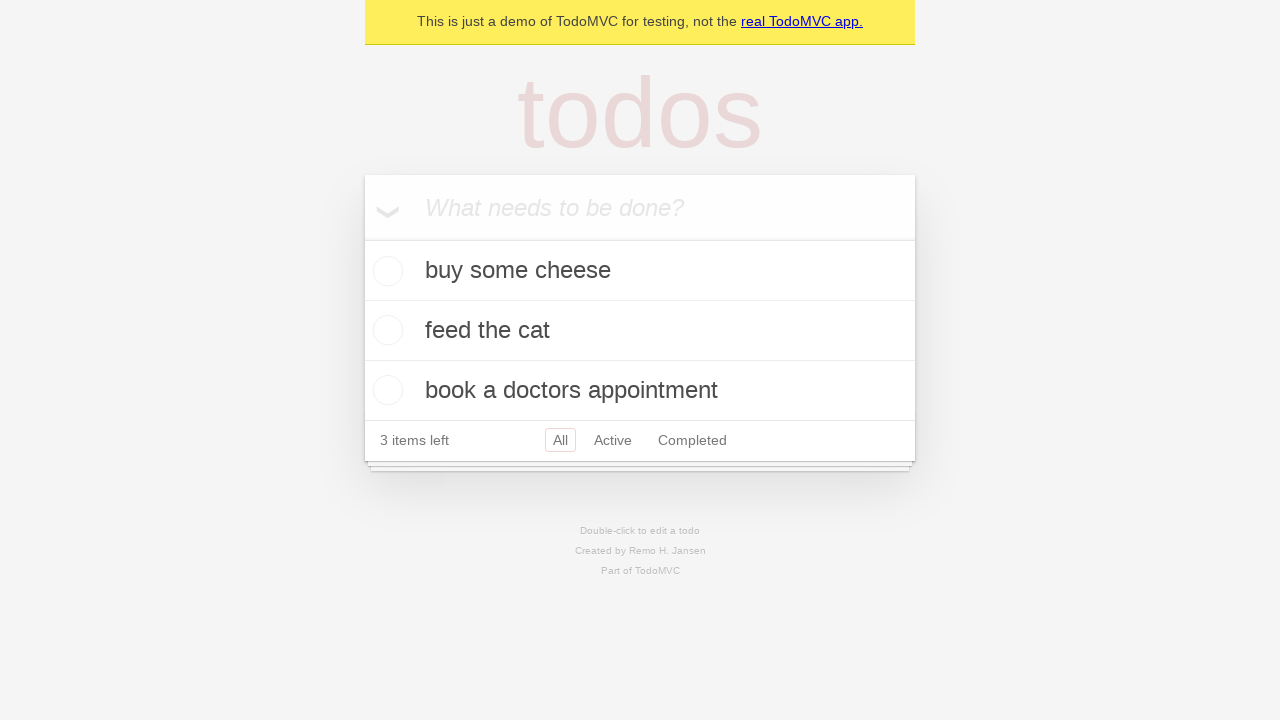

Double-clicked second todo item to edit at (640, 331) on internal:testid=[data-testid="todo-item"s] >> nth=1
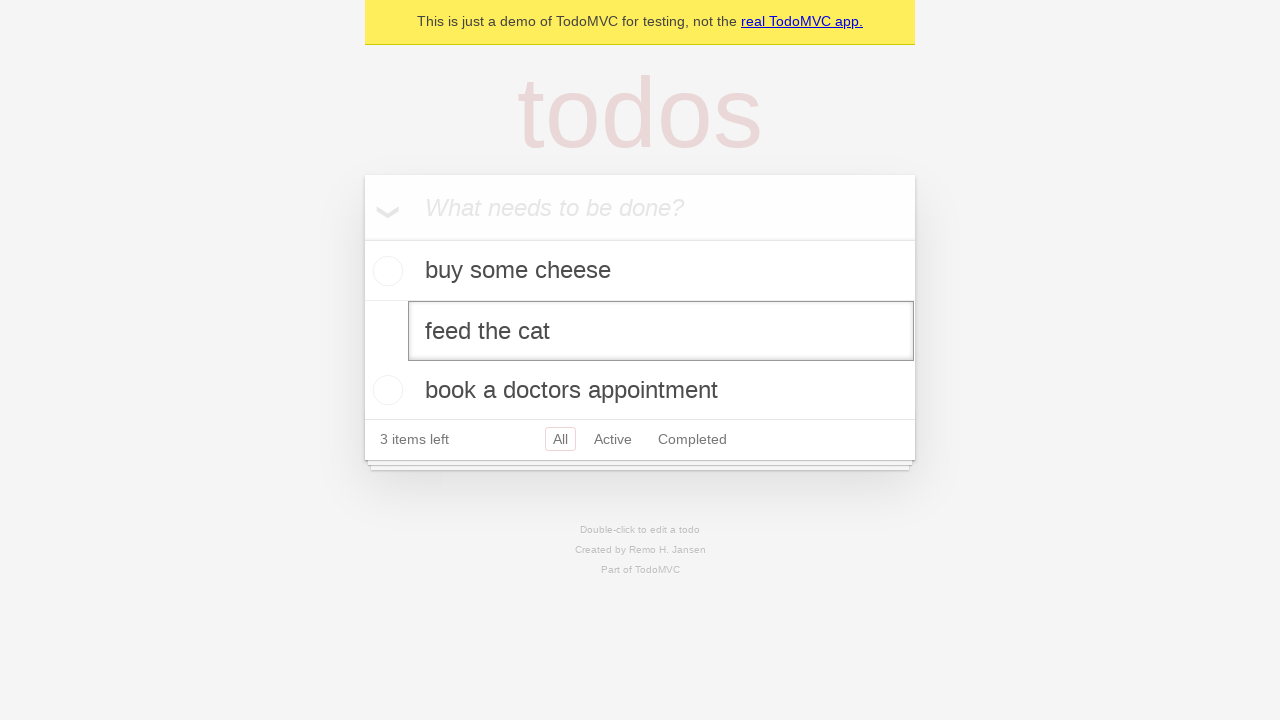

Cleared the edit textbox to empty string on internal:testid=[data-testid="todo-item"s] >> nth=1 >> internal:role=textbox[nam
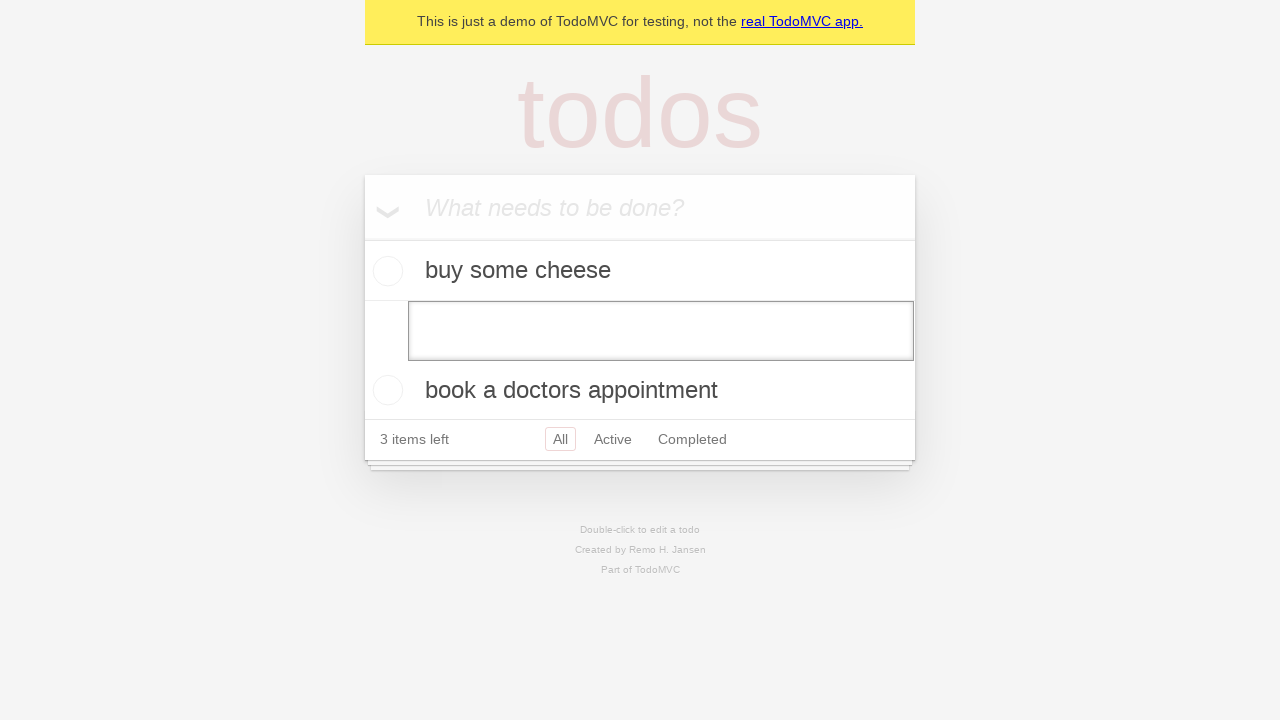

Pressed Enter to confirm empty edit - todo item should be removed on internal:testid=[data-testid="todo-item"s] >> nth=1 >> internal:role=textbox[nam
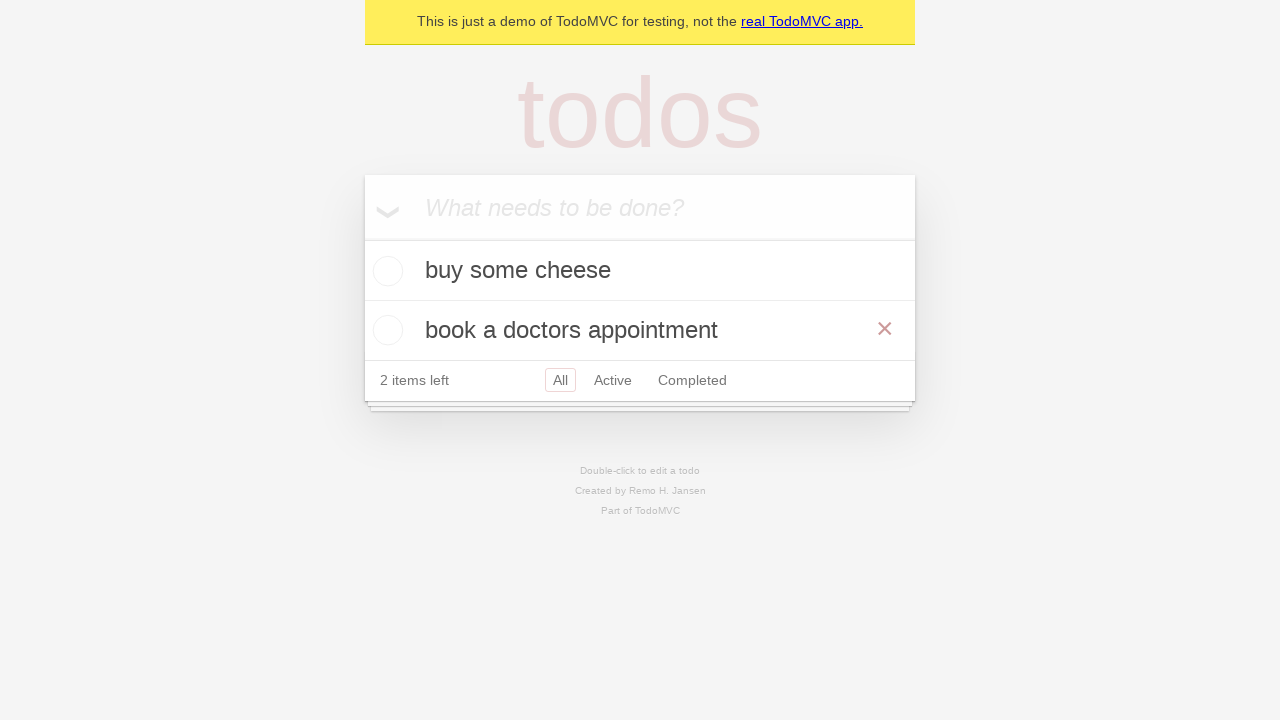

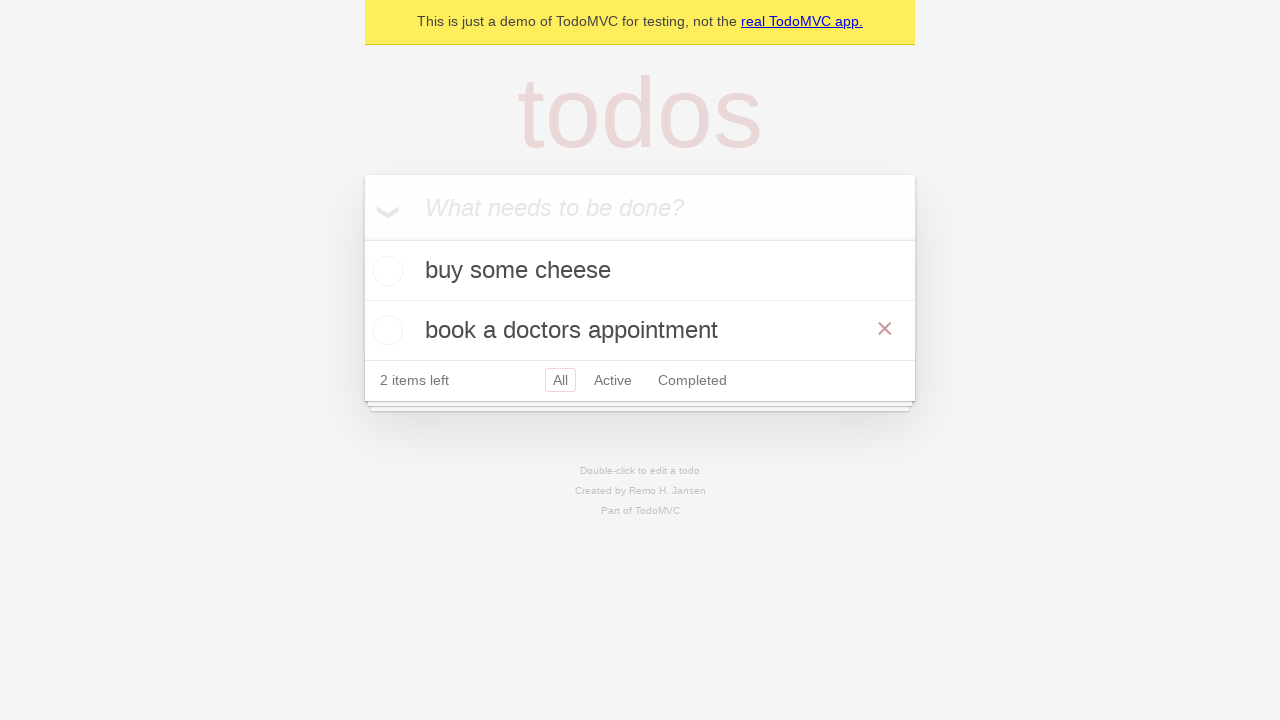